Tests various JavaScript alert types including simple alerts, confirmation dialogs, and prompt dialogs by clicking buttons and interacting with the alert popups

Starting URL: http://demo.automationtesting.in/Alerts.html

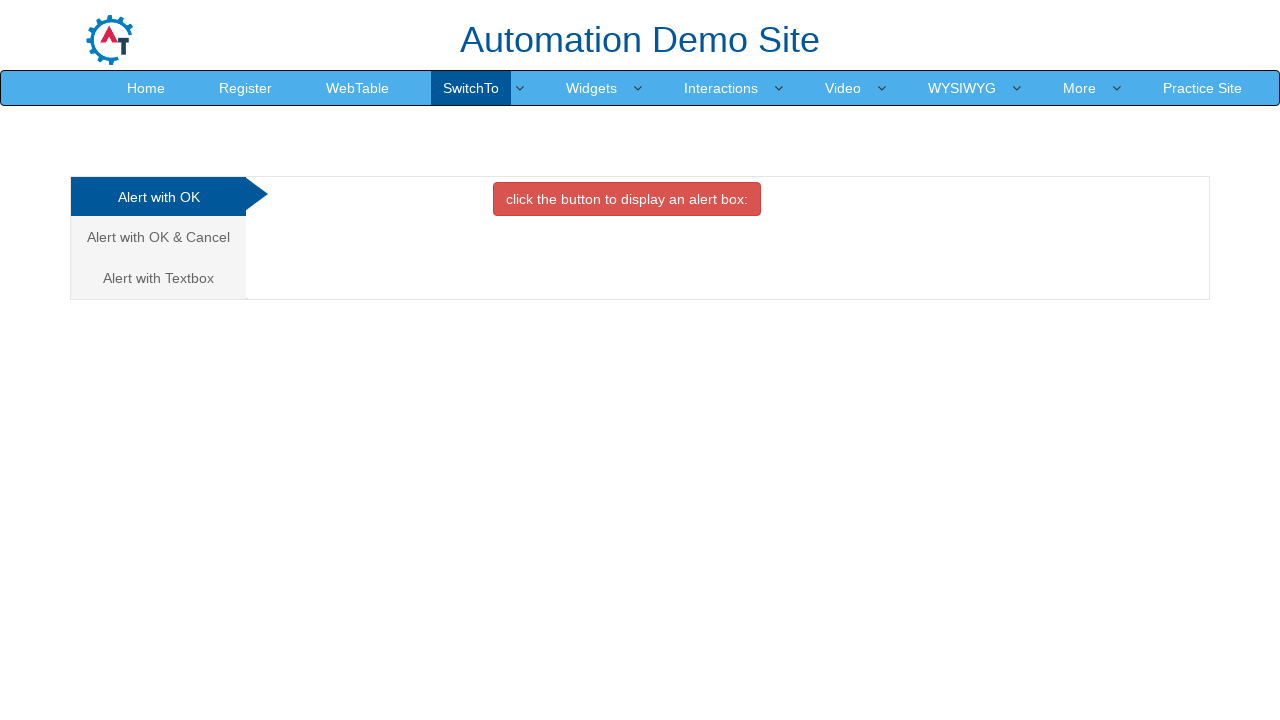

Clicked the first alert button to trigger simple alert at (627, 199) on button.btn.btn-danger
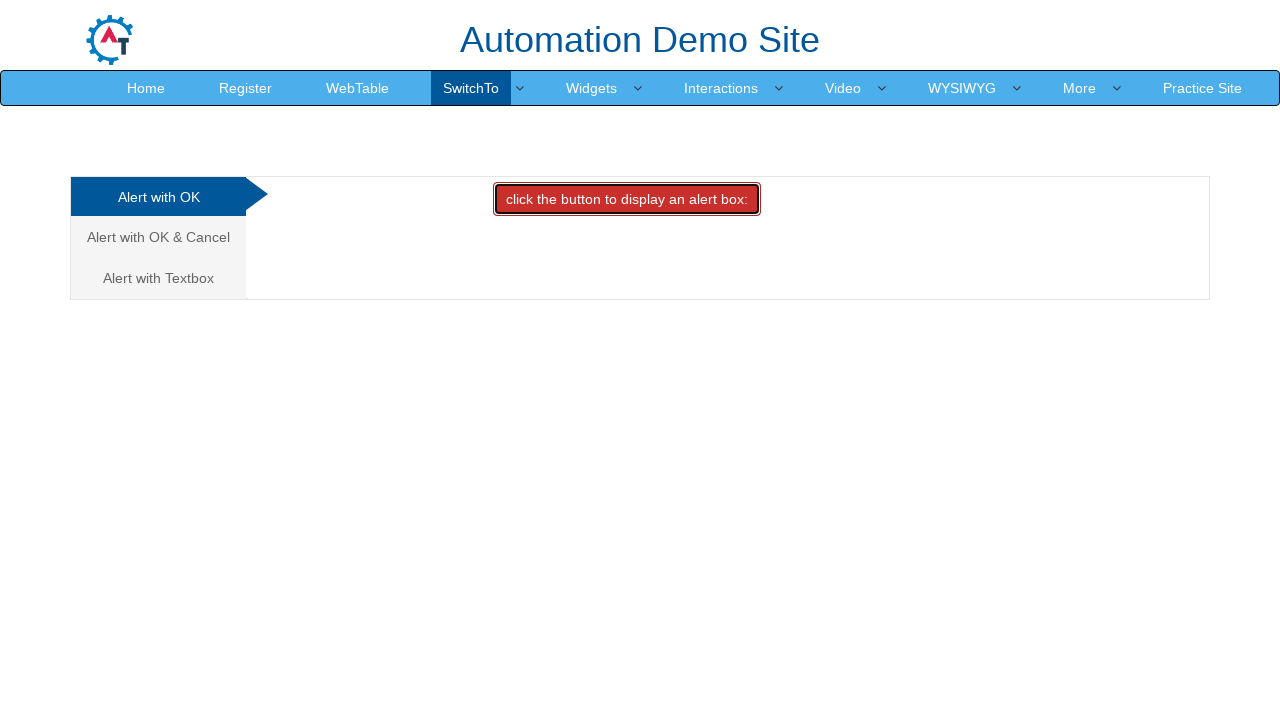

Set up dialog handler to accept simple alert
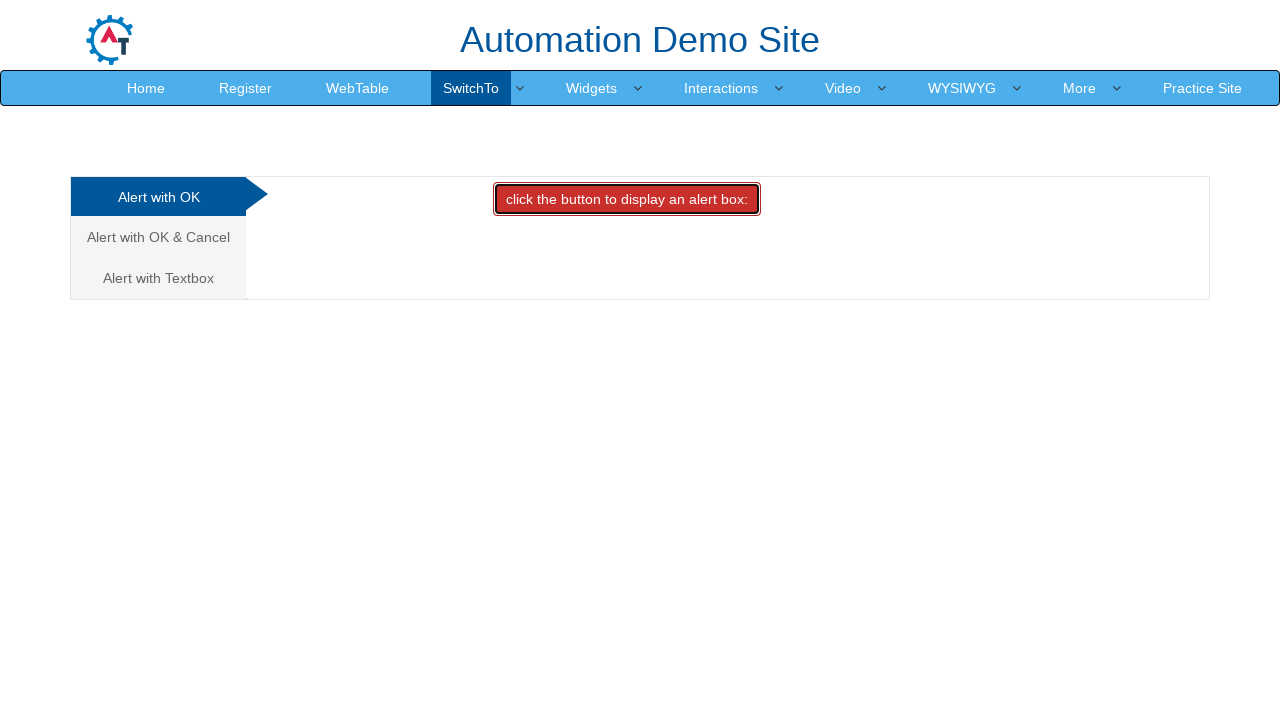

Waited for alert to be handled
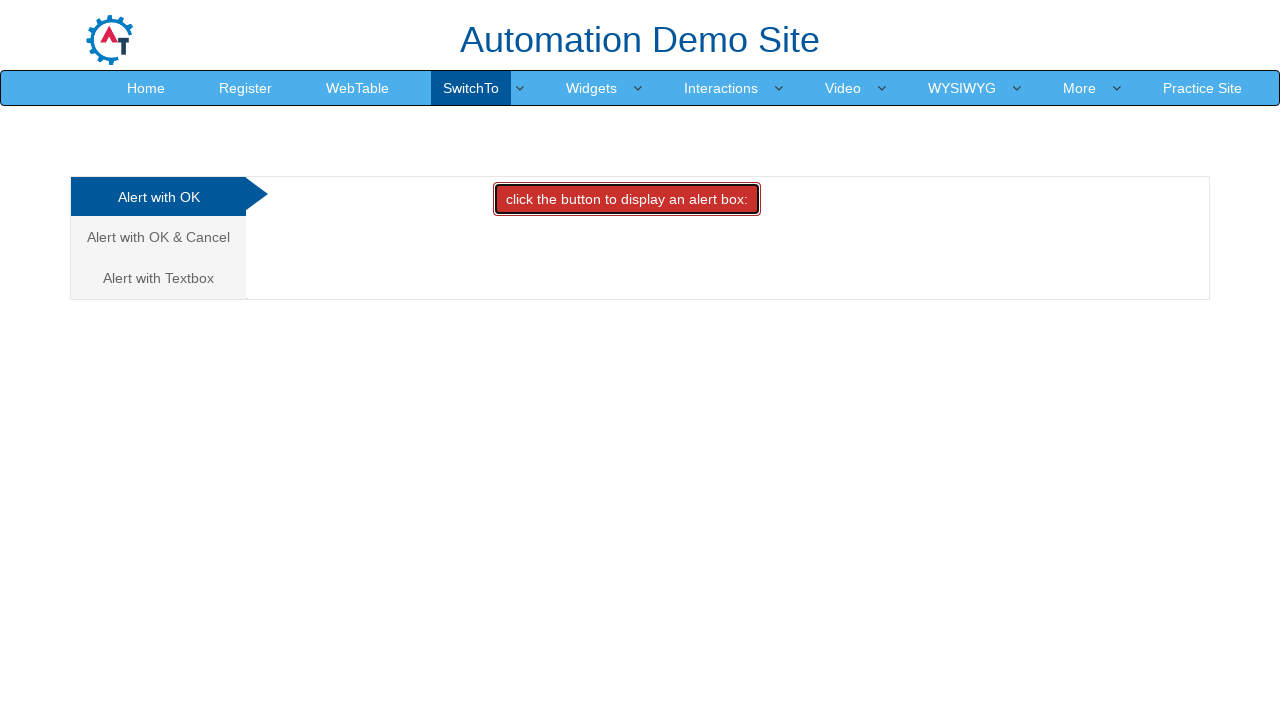

Clicked on the second tab for Alert with OK & Cancel at (158, 237) on (//a[@class='analystic'])[2]
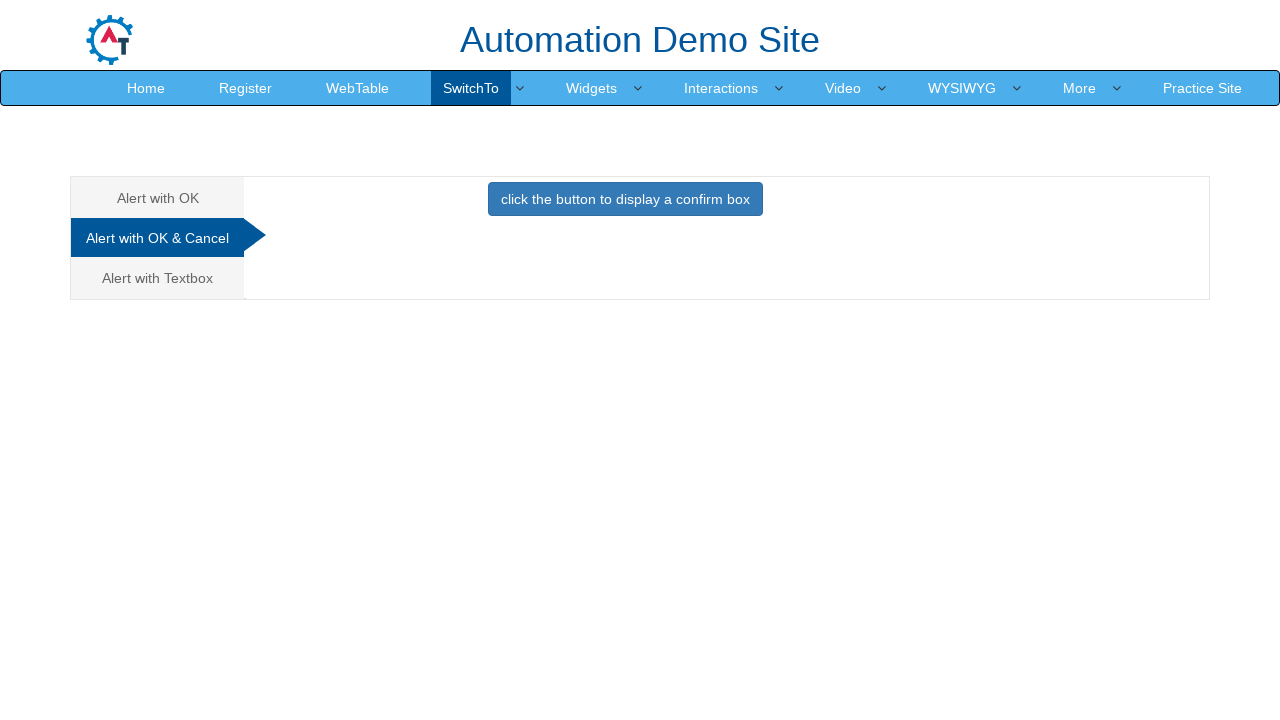

Clicked the confirm box button to trigger confirmation dialog at (625, 199) on button[onclick='confirmbox()']
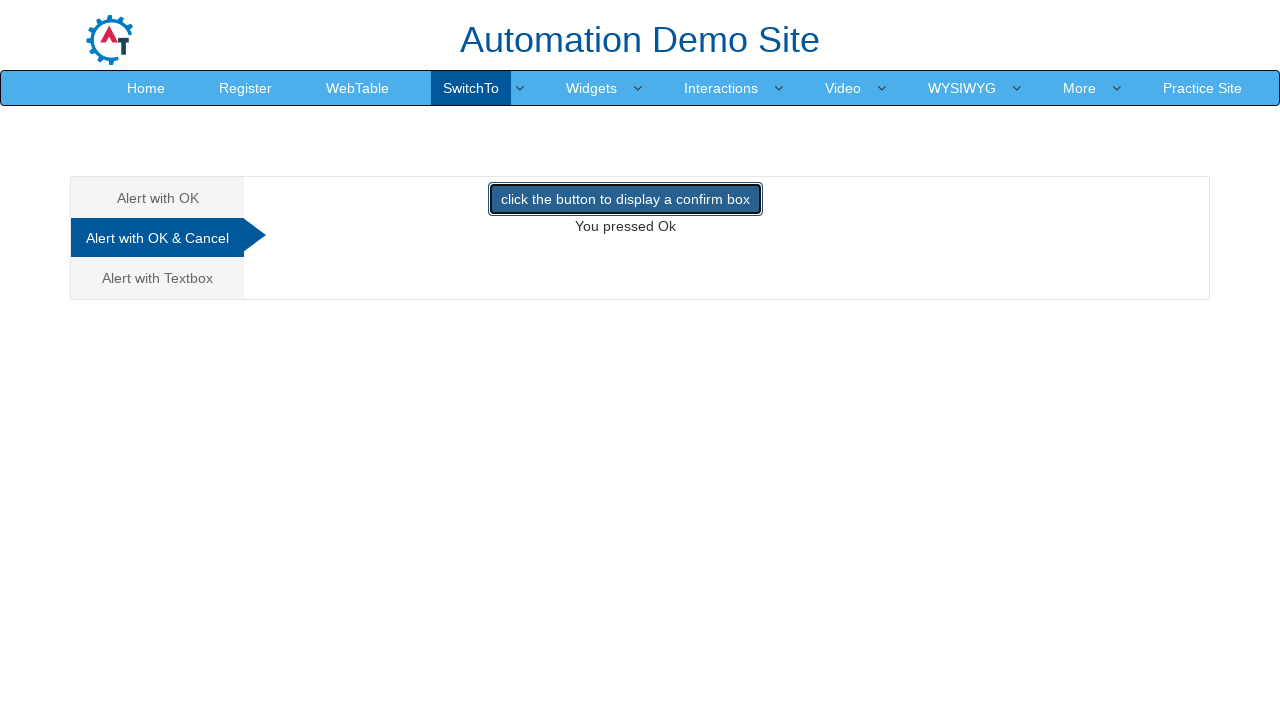

Waited for confirmation dialog to be handled
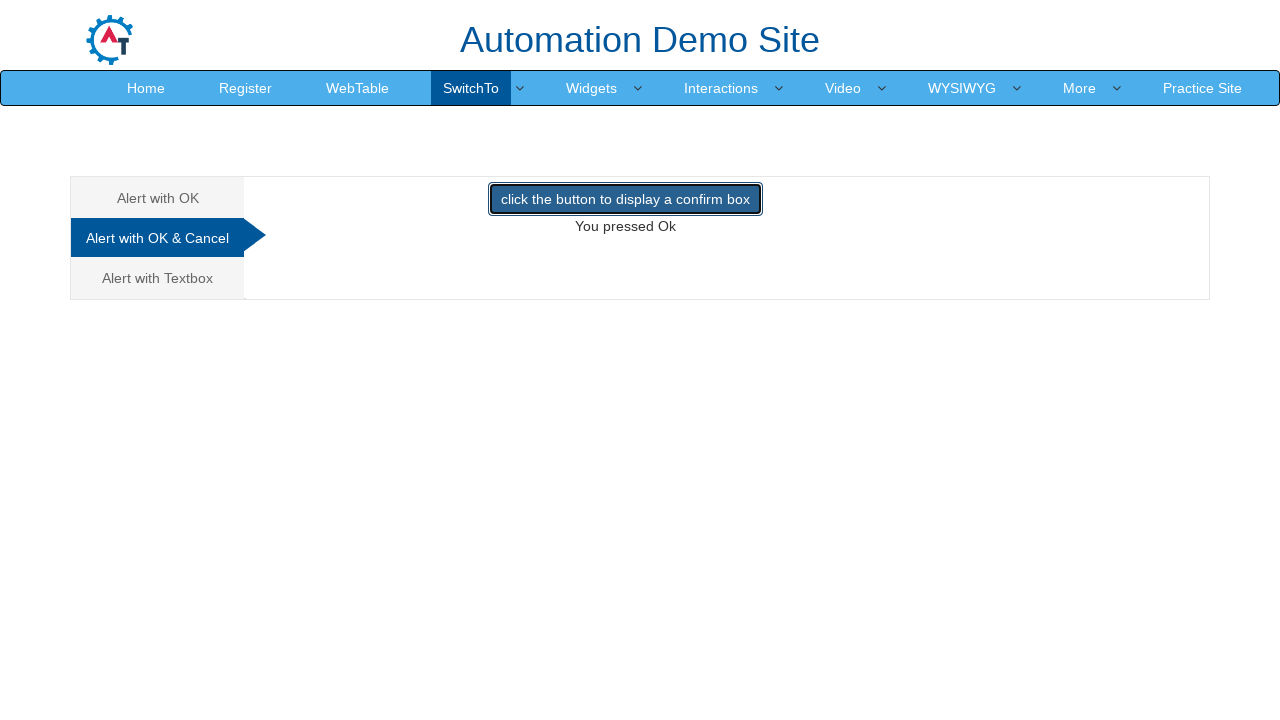

Clicked on the third tab for Alert with Textbox at (158, 278) on (//a[@data-toggle='tab'])[3]
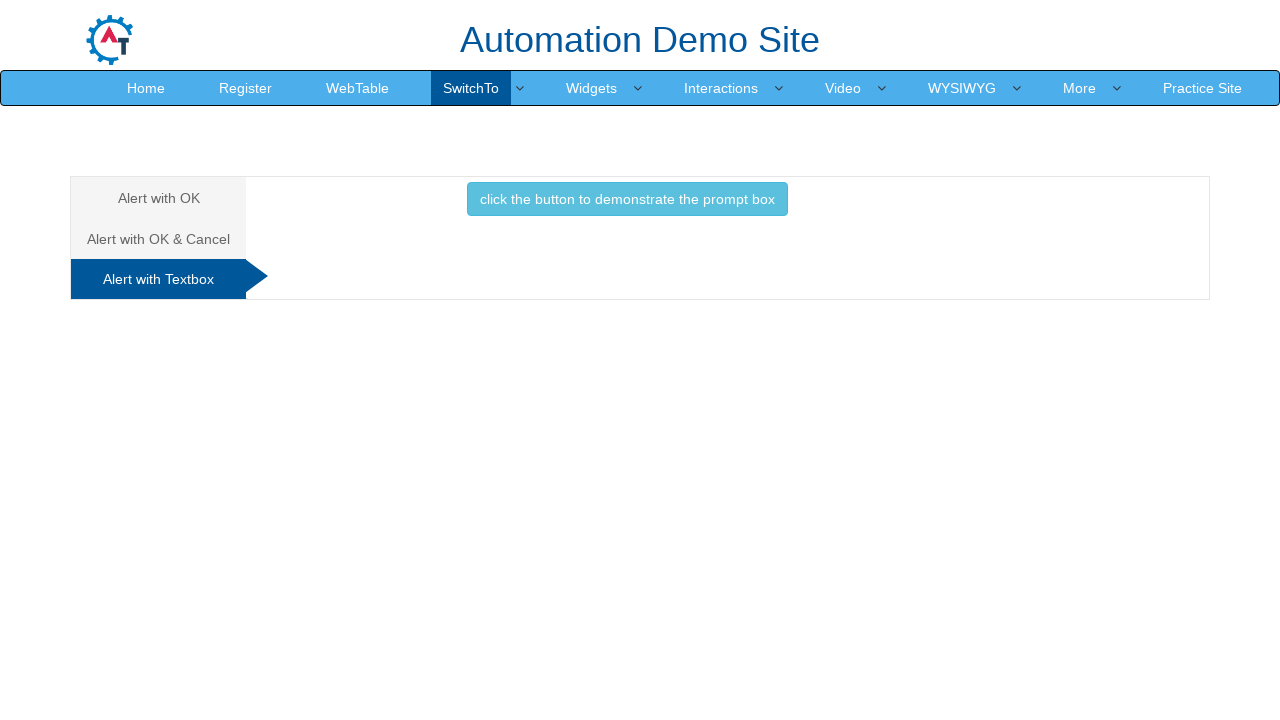

Set up dialog handler to accept prompt with text 'PANIMA'
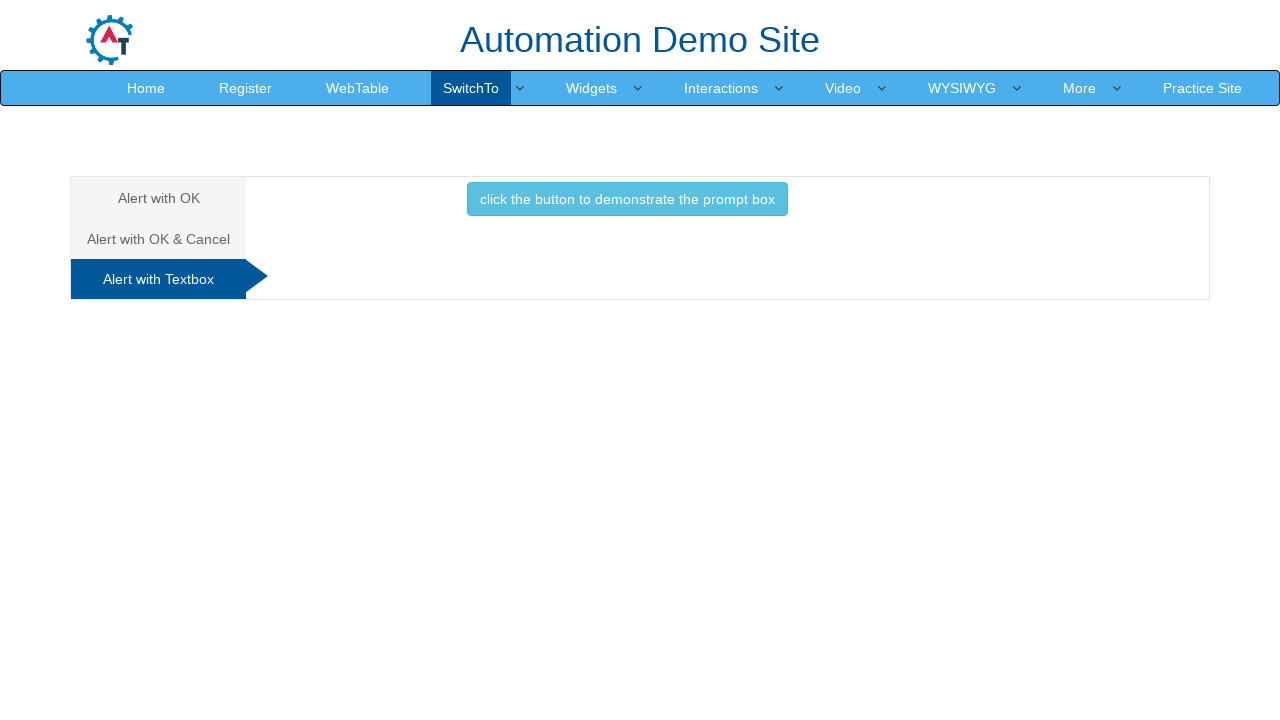

Clicked the prompt button to trigger prompt dialog at (627, 199) on button.btn.btn-info
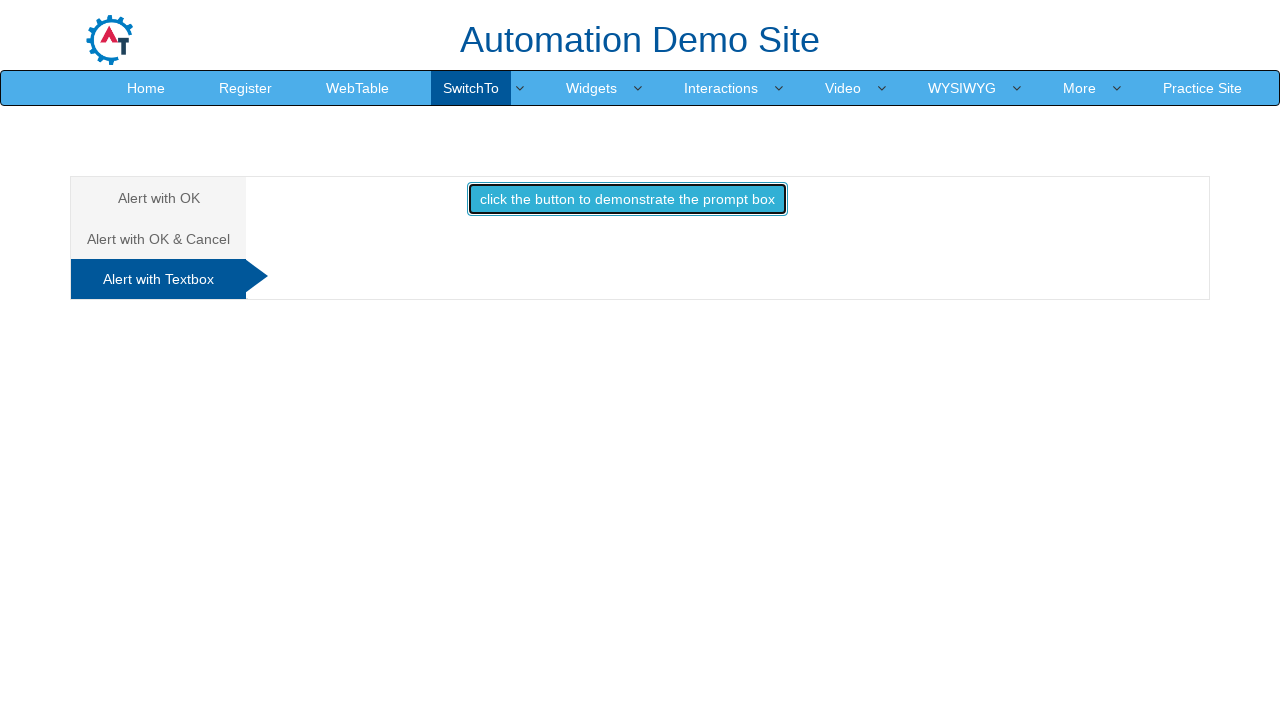

Waited for prompt dialog to be handled
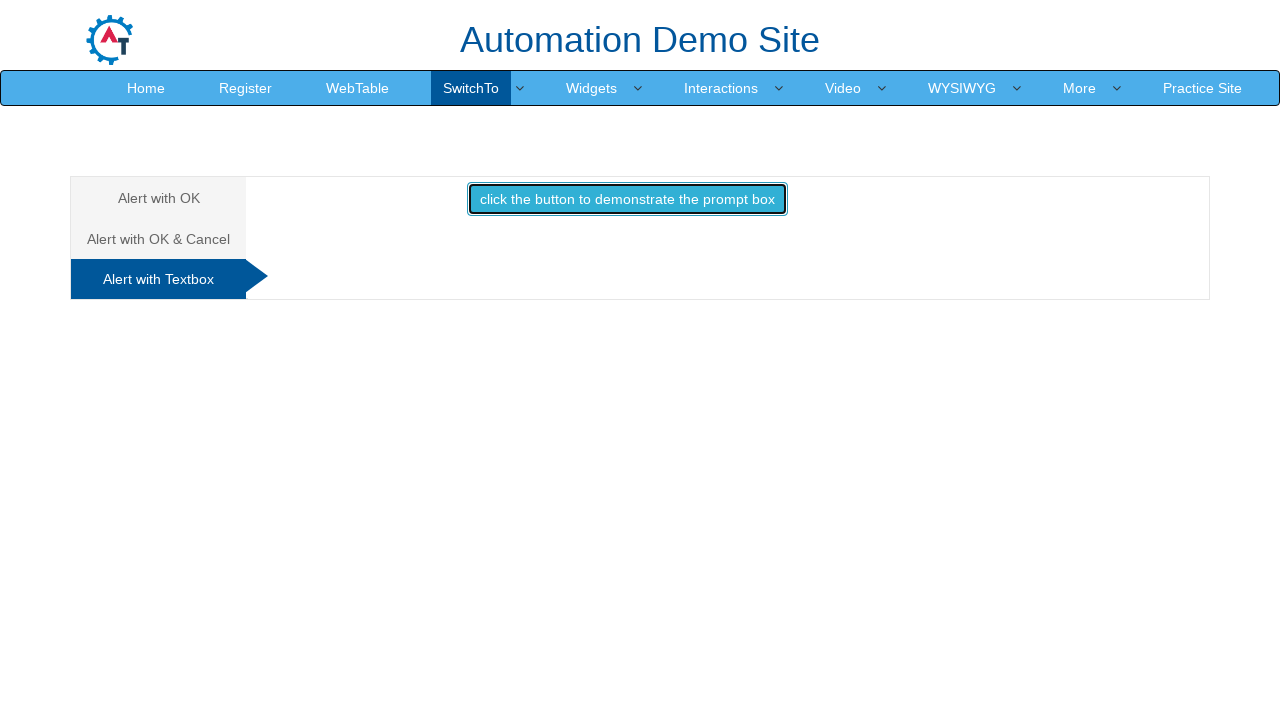

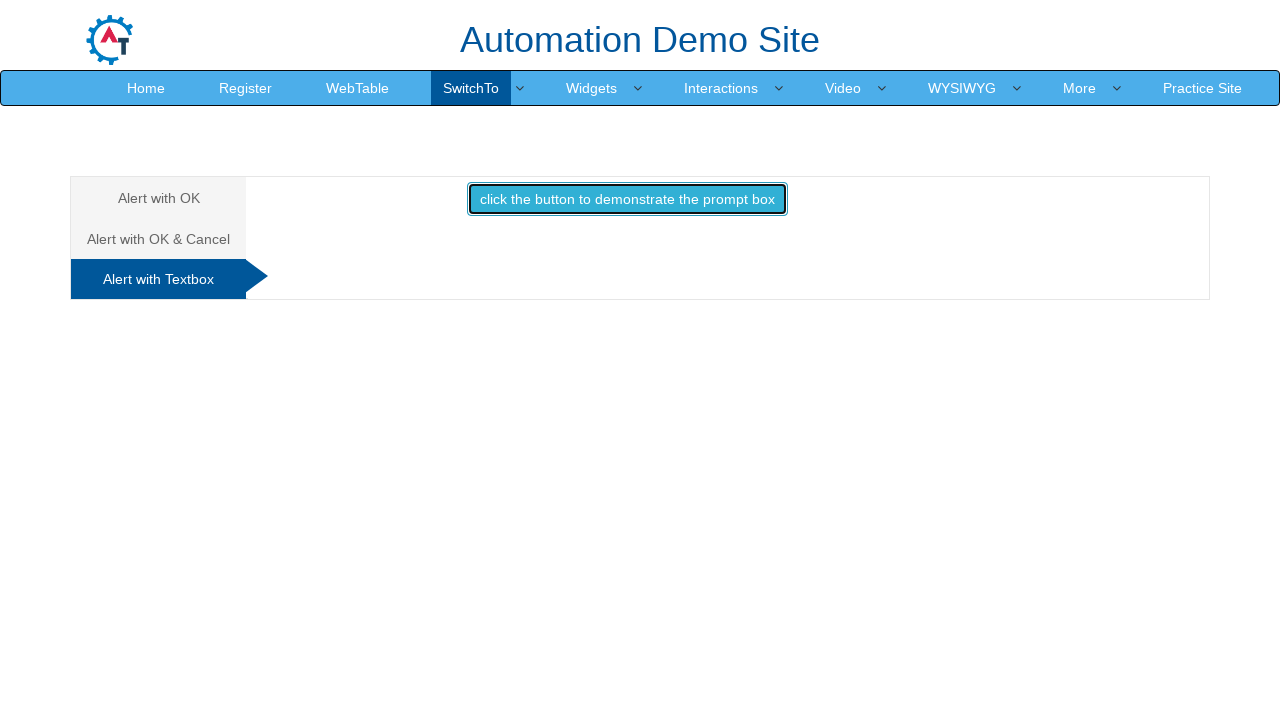